Tests a practice form by filling in name, email, password fields, checking an ice cream checkbox, and selecting a gender option from a dropdown on the Rahul Shetty Academy Angular practice page.

Starting URL: https://rahulshettyacademy.com/angularpractice/

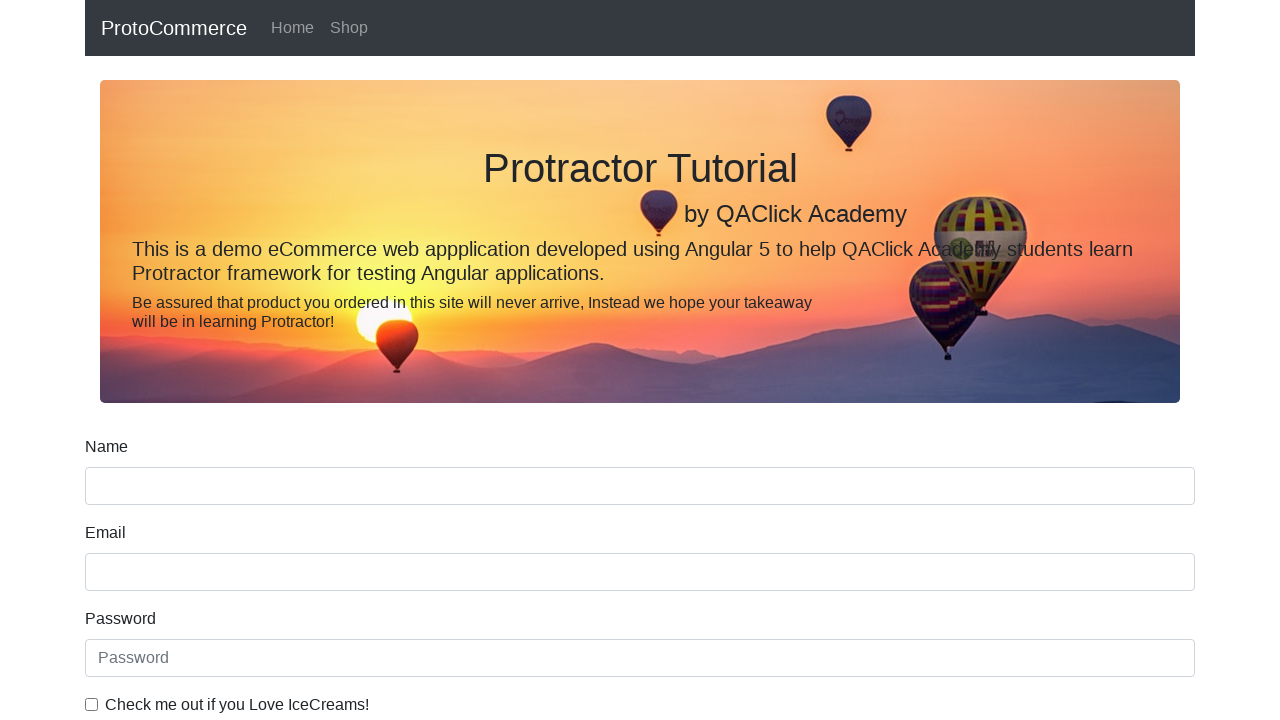

Filled name field with 'Eric Ricketts' on input[name='name']
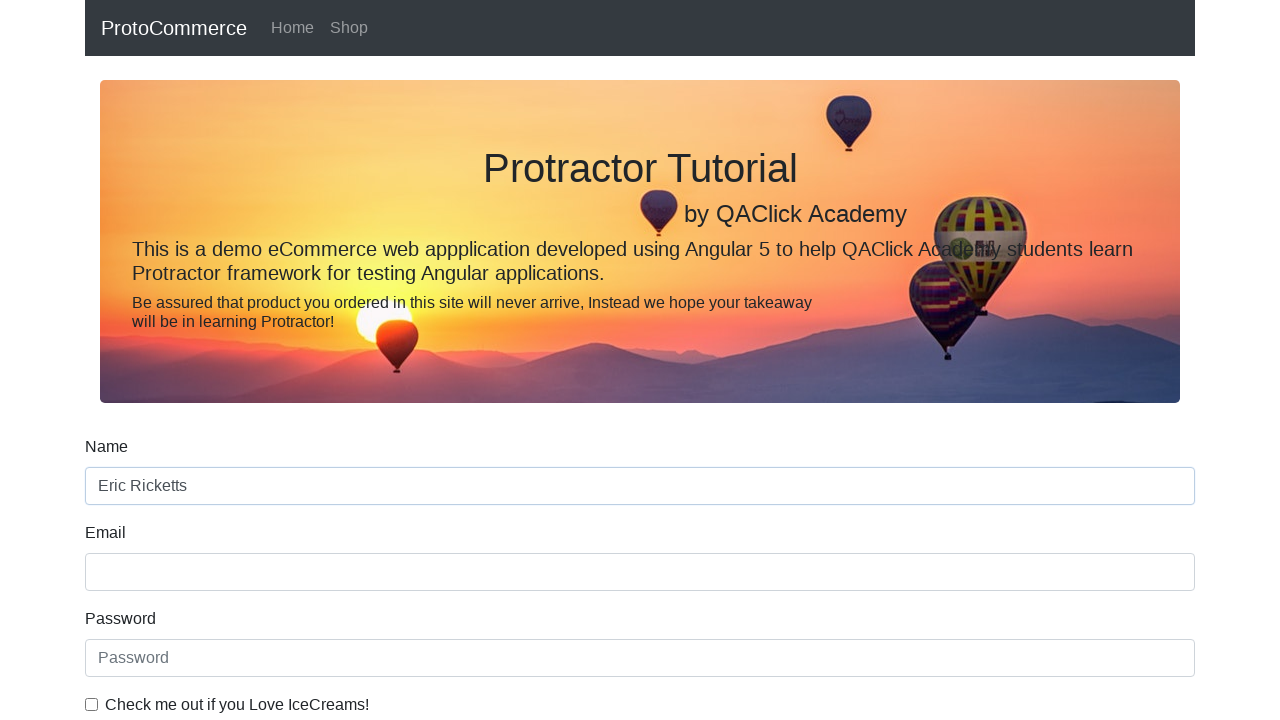

Filled email field with 'eric_ricketts@icloud.com' on input[name='email']
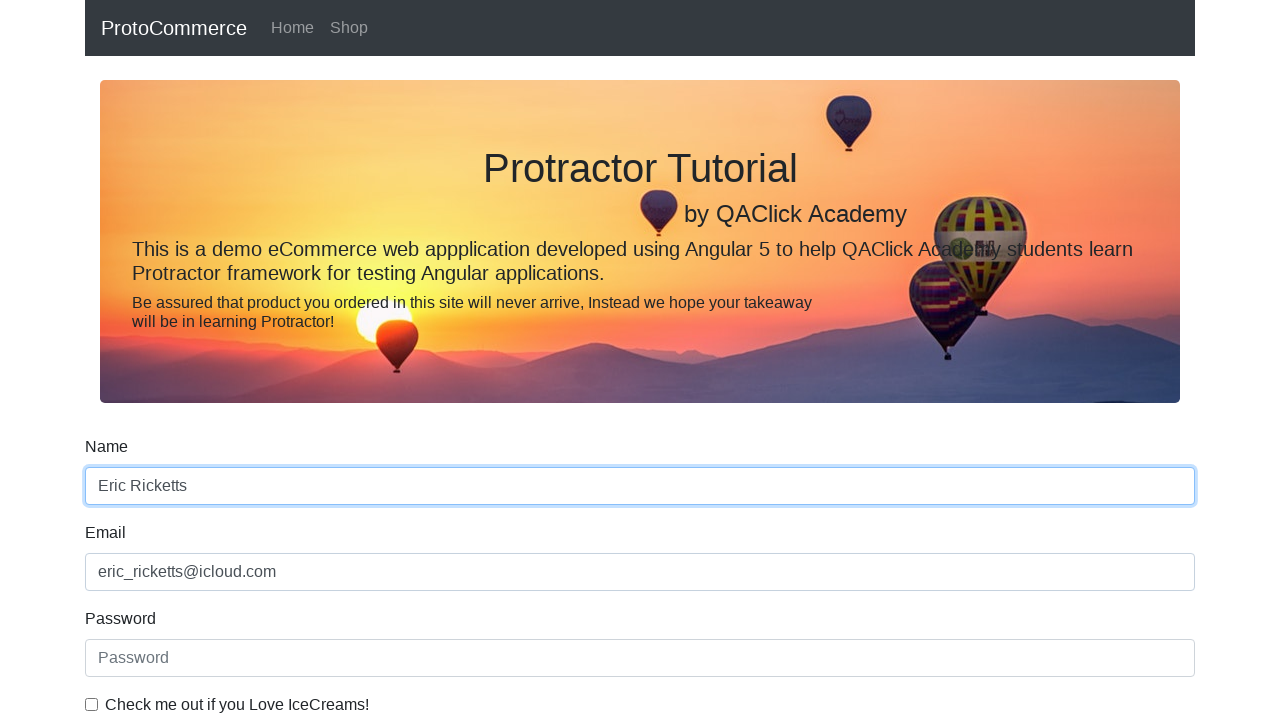

Filled password field with 'foo123bar' on input#exampleInputPassword1
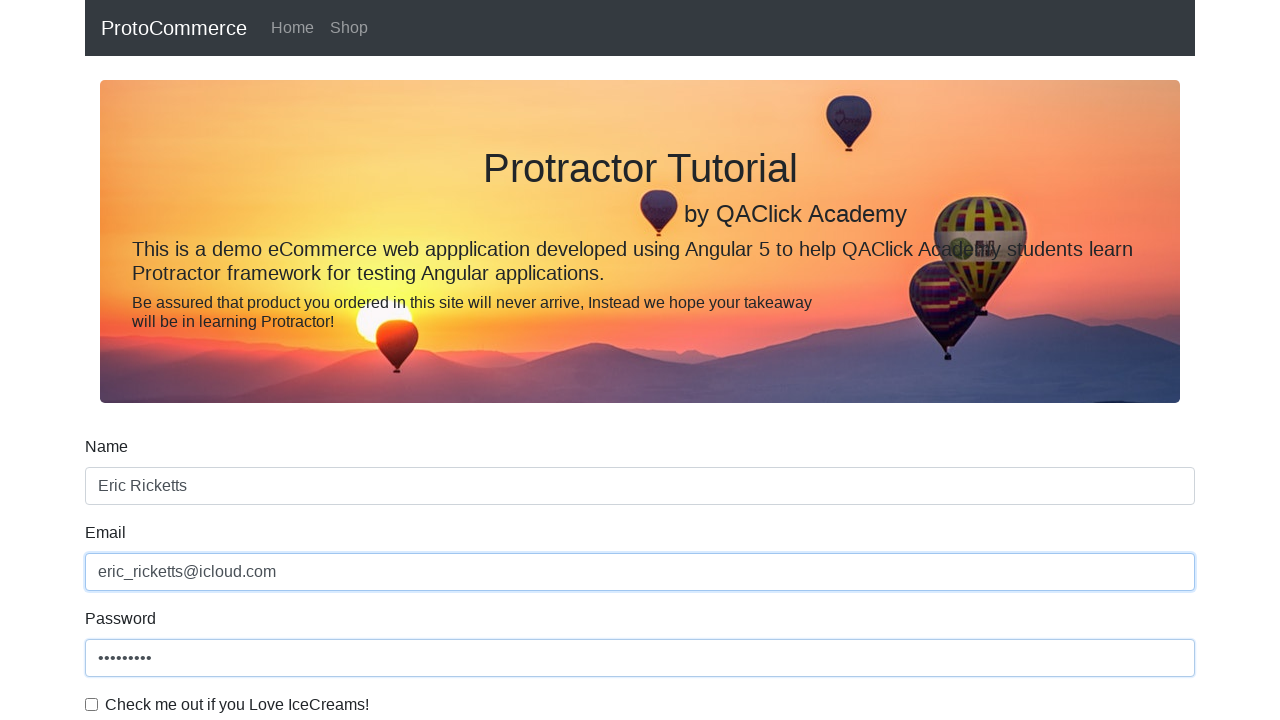

Checked the 'I Love Ice Cream' checkbox at (92, 704) on input#exampleCheck1
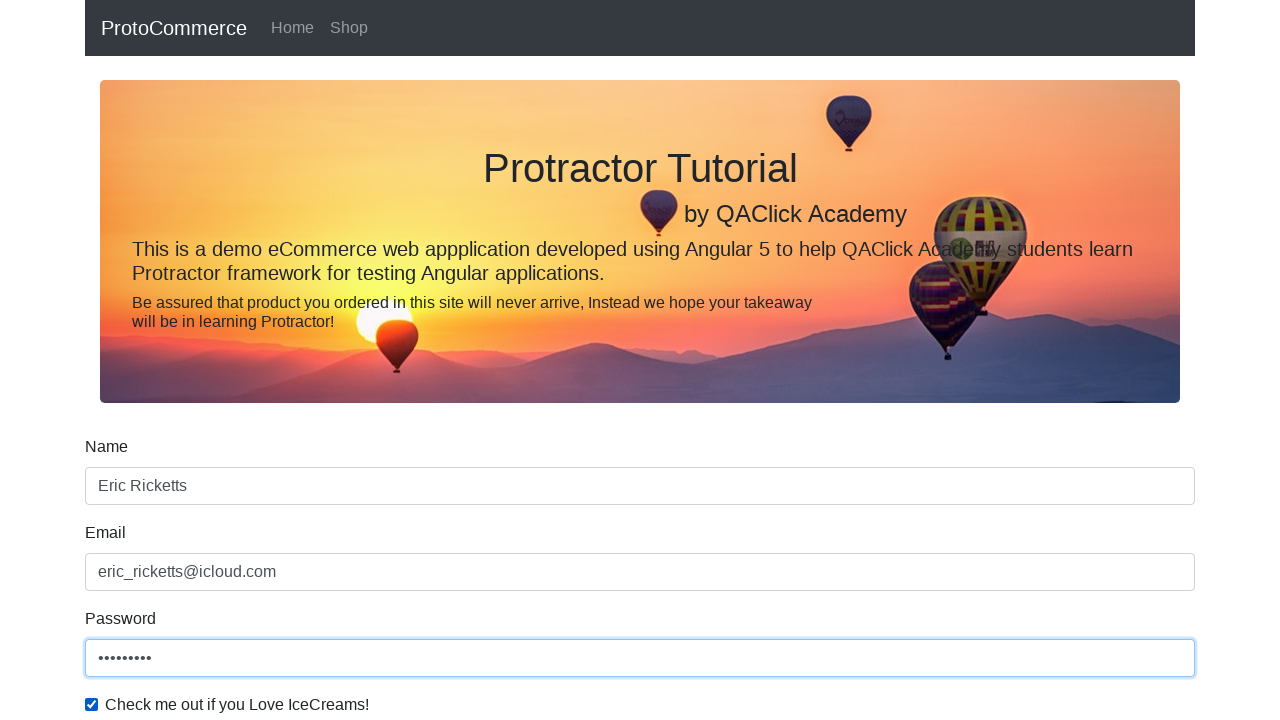

Selected 'Male' from the gender dropdown on select#exampleFormControlSelect1
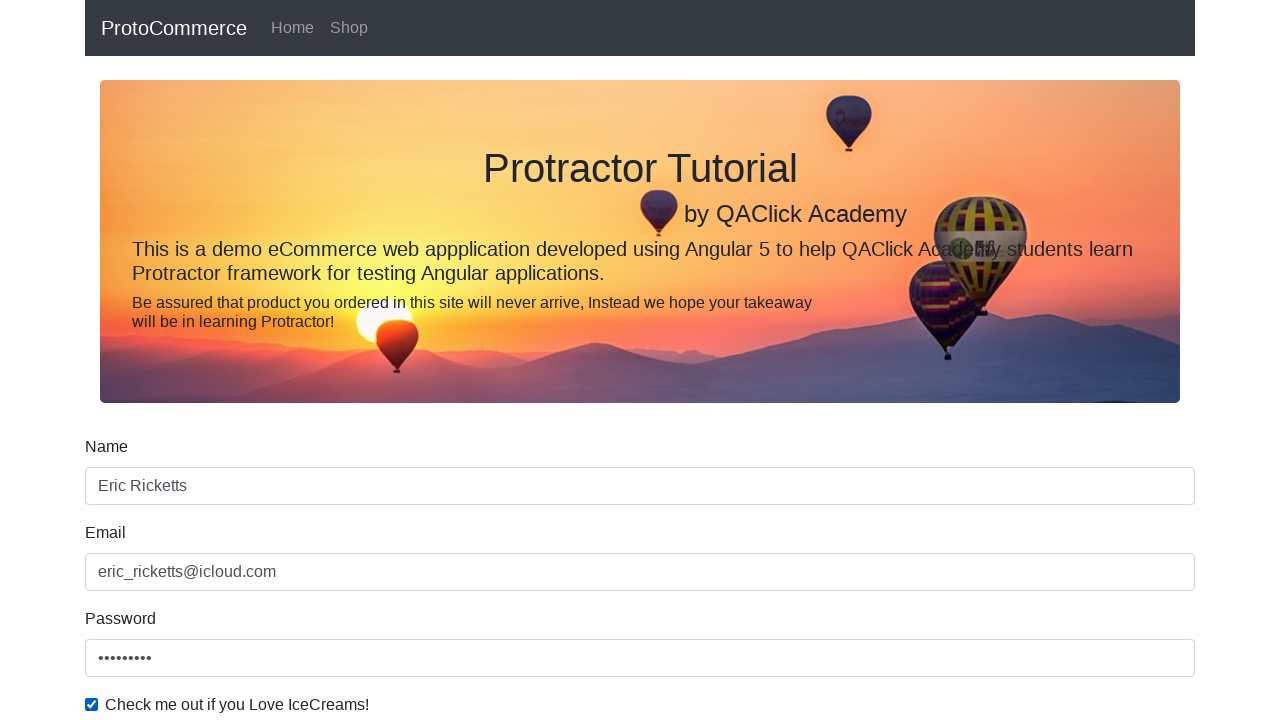

Waited 500ms to verify form state
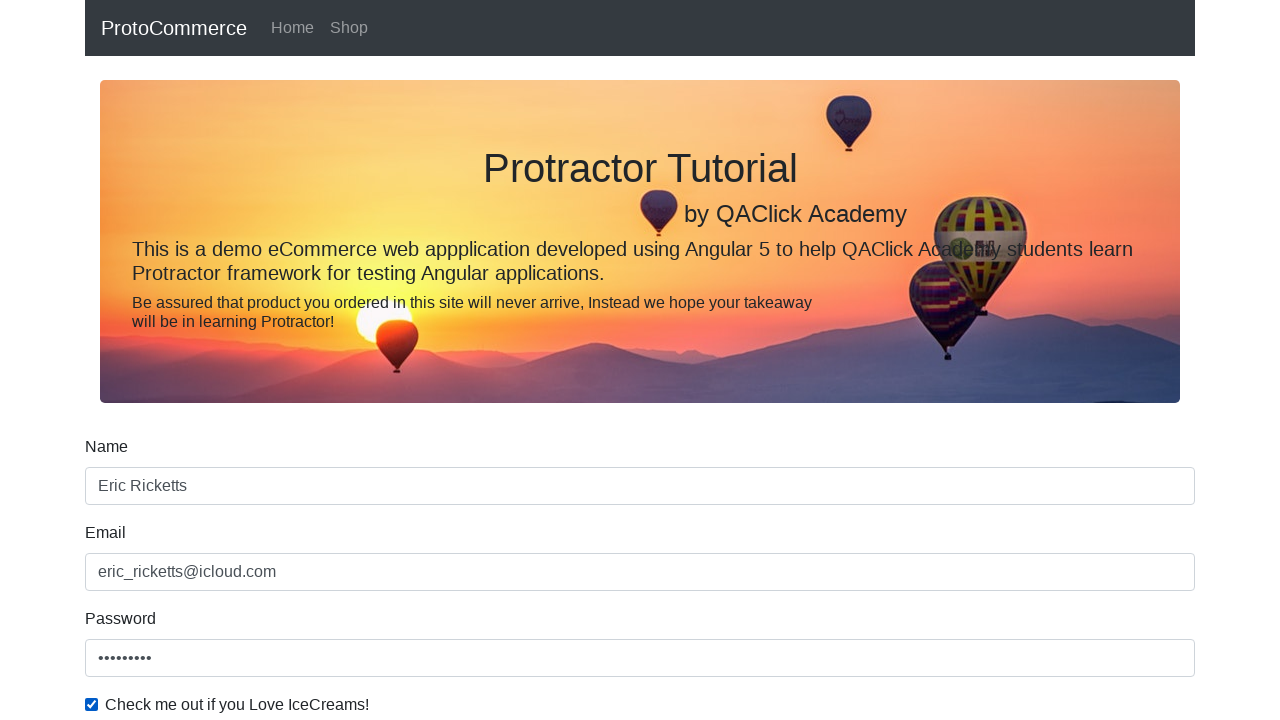

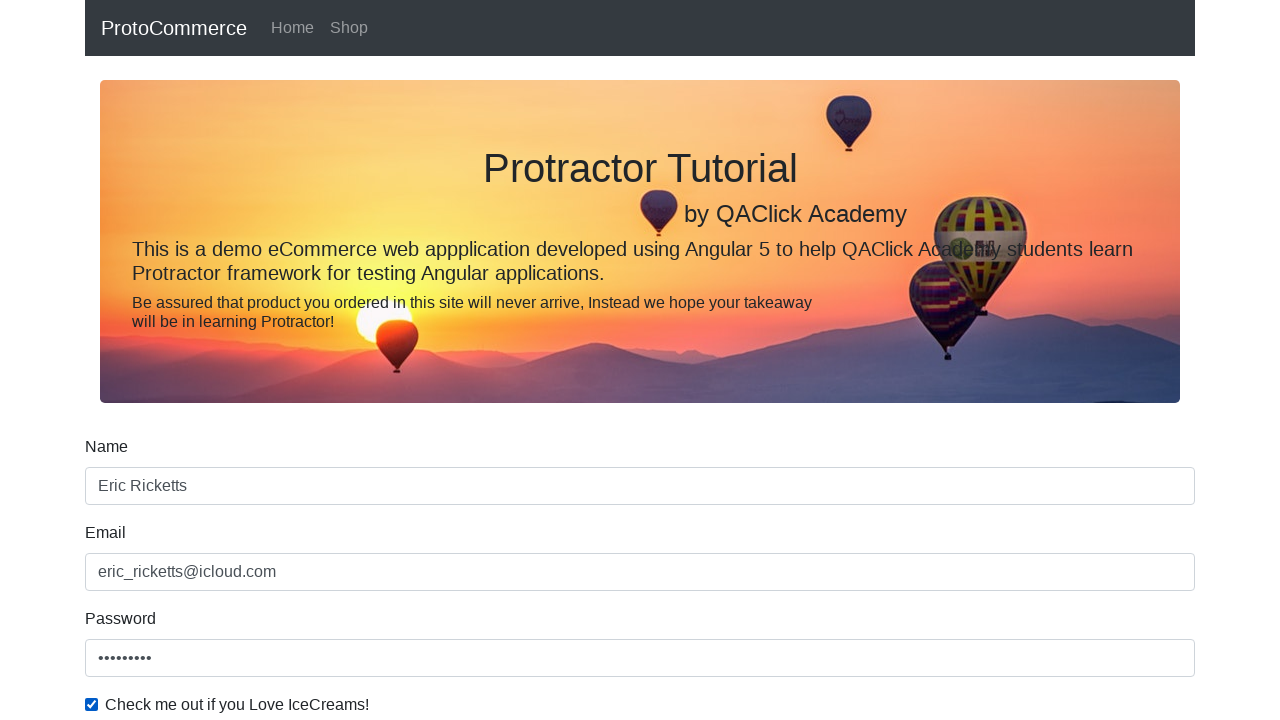